Tests JavaScript alert handling by triggering a confirmation alert and accepting it

Starting URL: http://www.tizag.com/javascriptT/javascriptalert.php

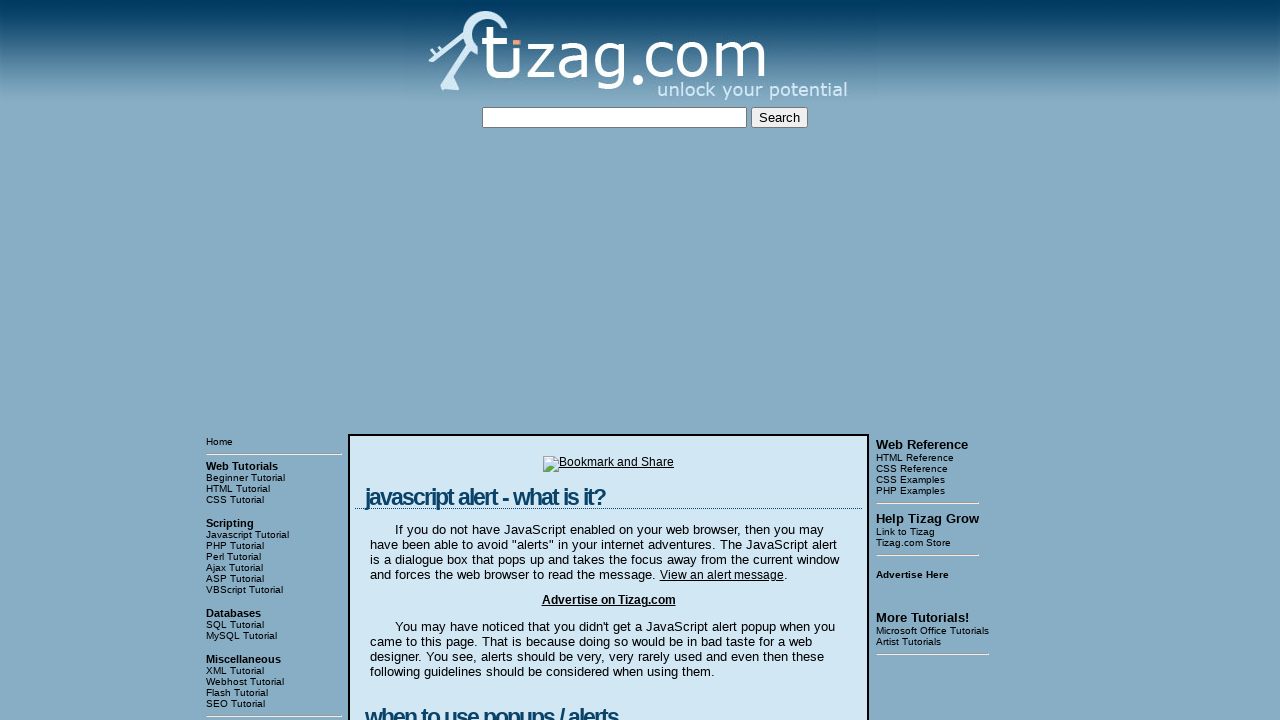

Scrolled down 500px to make alert button visible
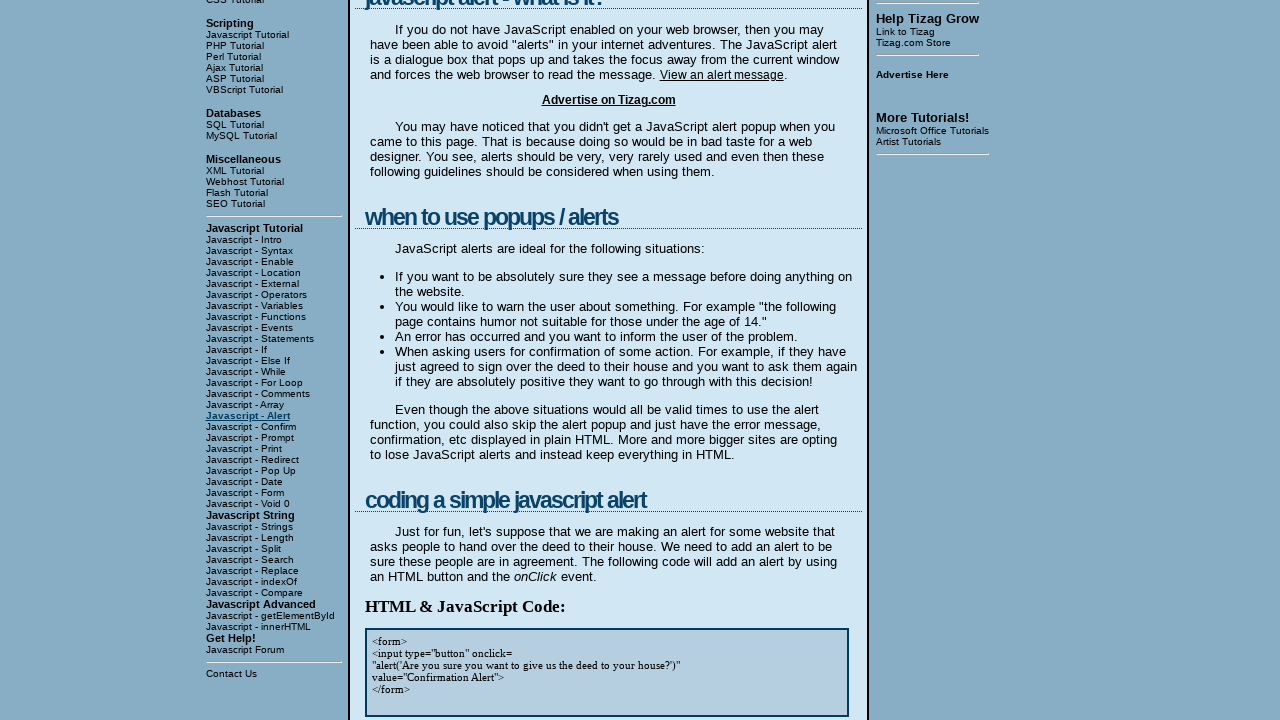

Clicked the Confirmation Alert button at (428, 361) on input[value='Confirmation Alert']
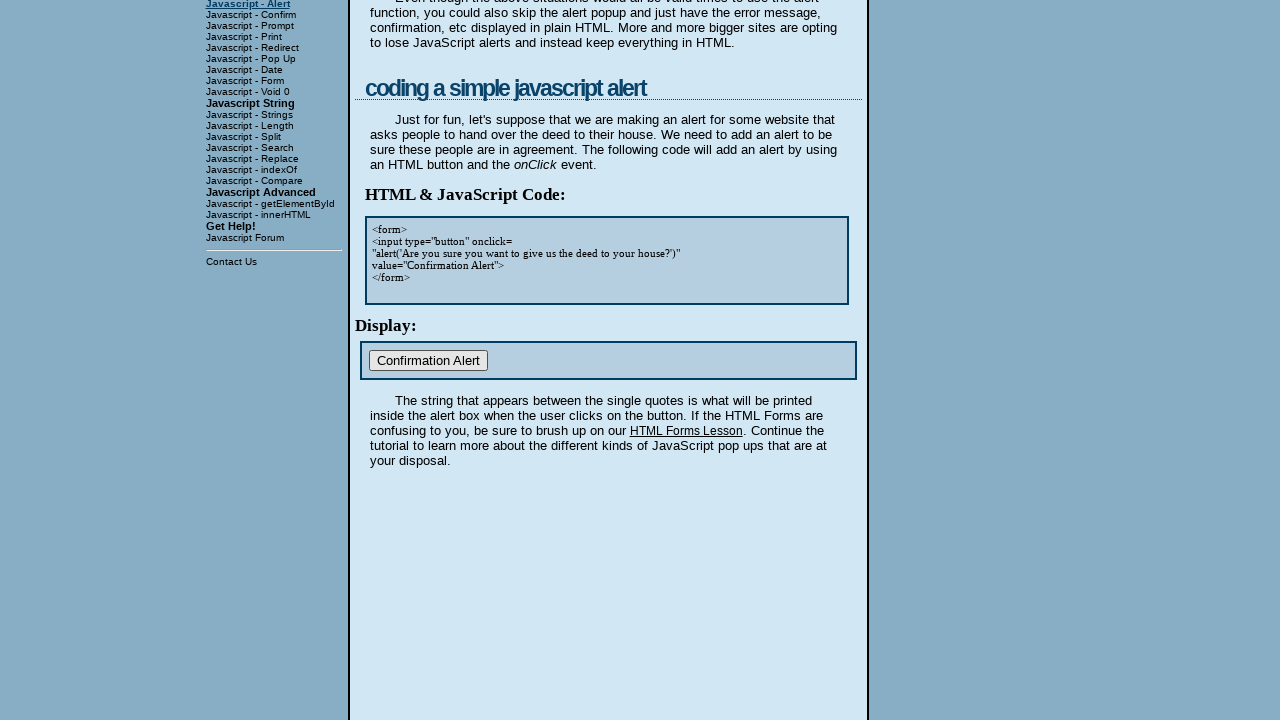

Set up dialog handler to accept confirmation alert
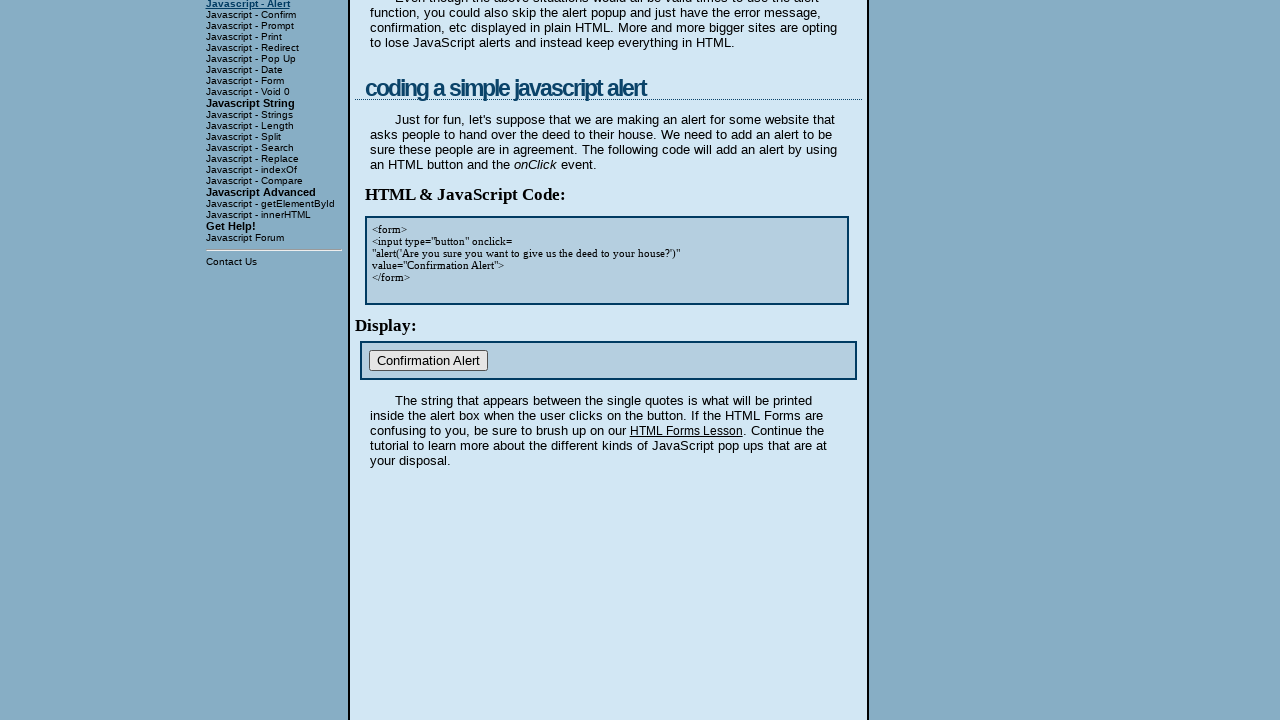

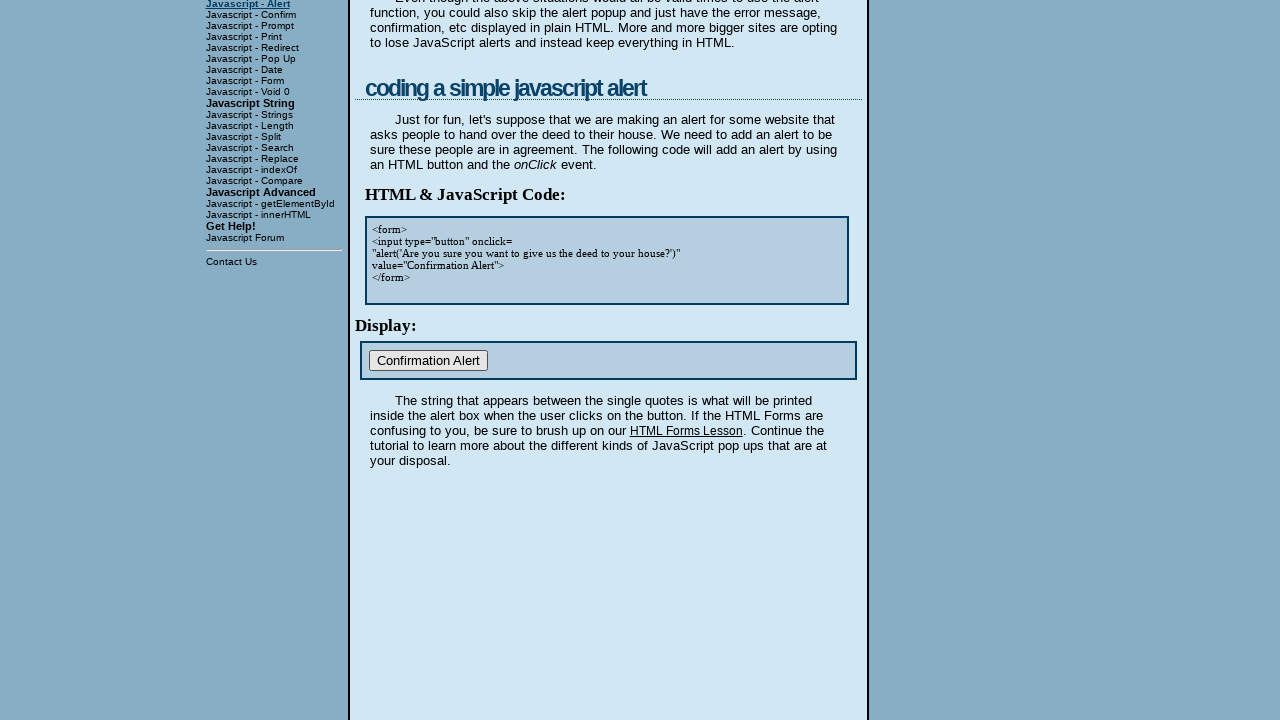